Tests the context menu functionality by right-clicking on a designated area and verifying an alert appears.

Starting URL: https://the-internet.herokuapp.com/

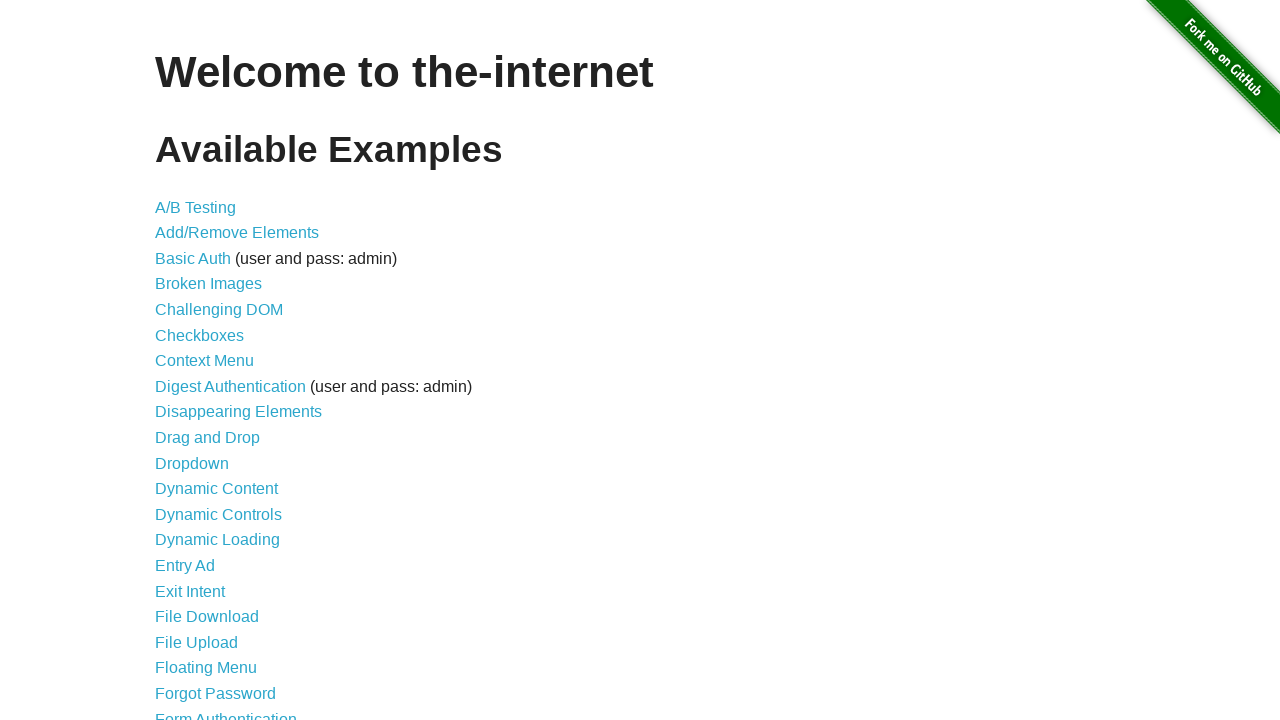

Clicked Context Menu link at (204, 361) on a[href='/context_menu']
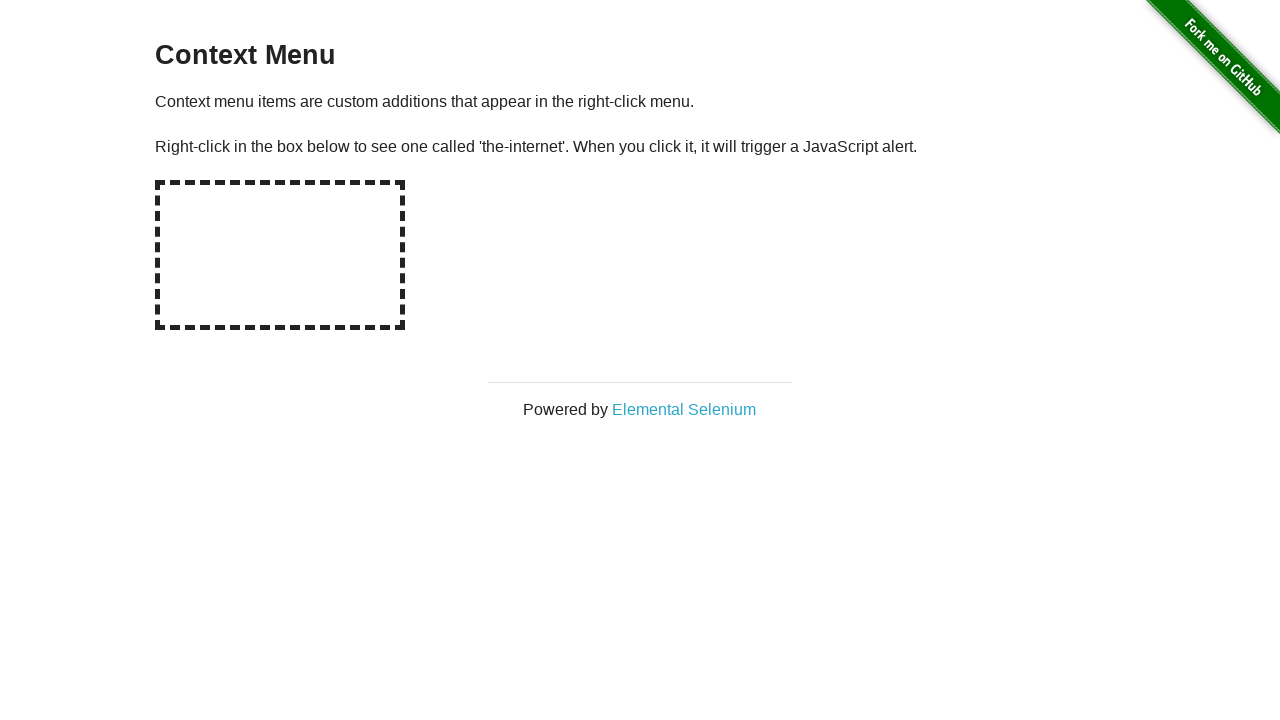

Right-clicked on hot-spot area to open context menu at (280, 255) on #hot-spot
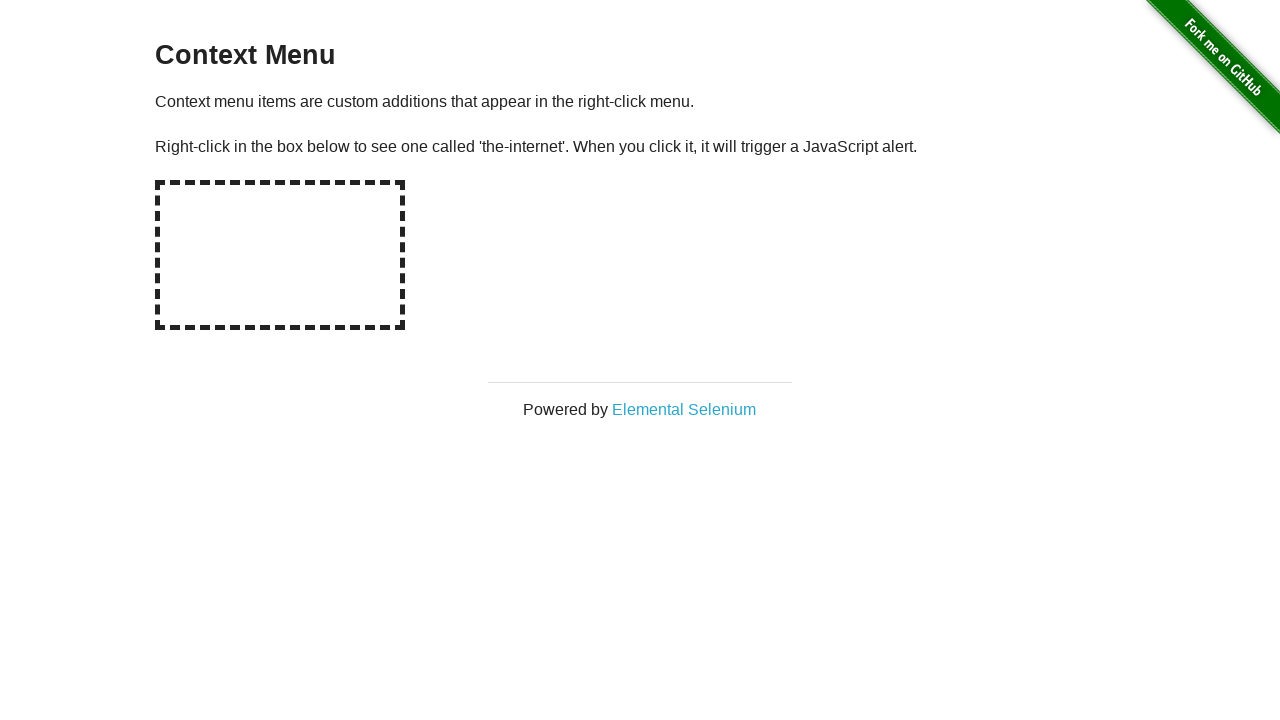

Set up dialog handler to accept alerts
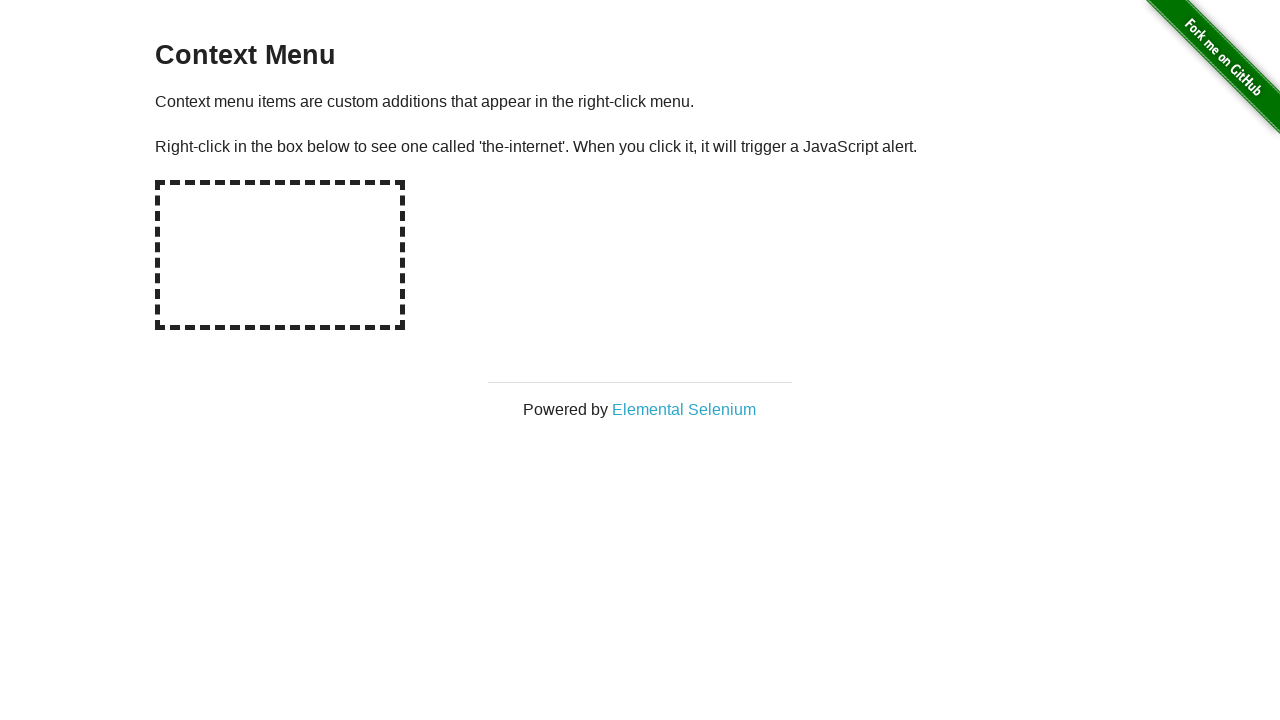

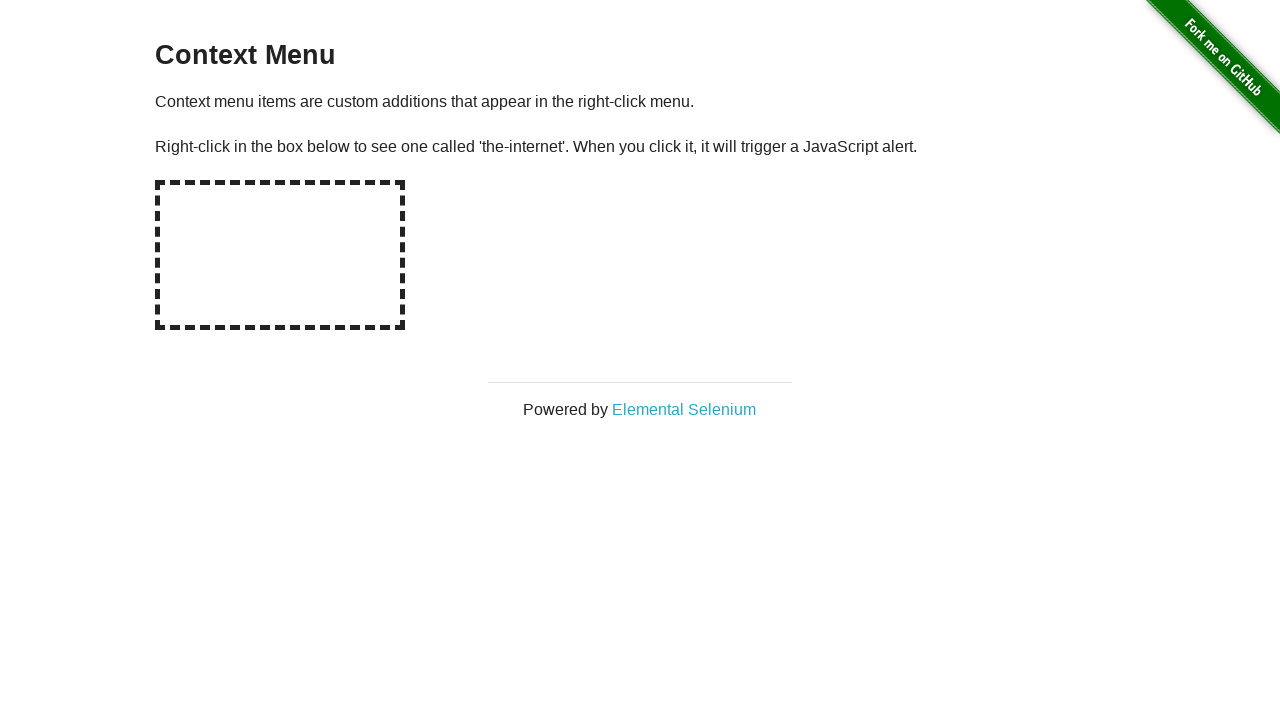